Tests double-click button functionality on DemoQA buttons page by performing a double-click and verifying the confirmation message appears.

Starting URL: https://demoqa.com/buttons

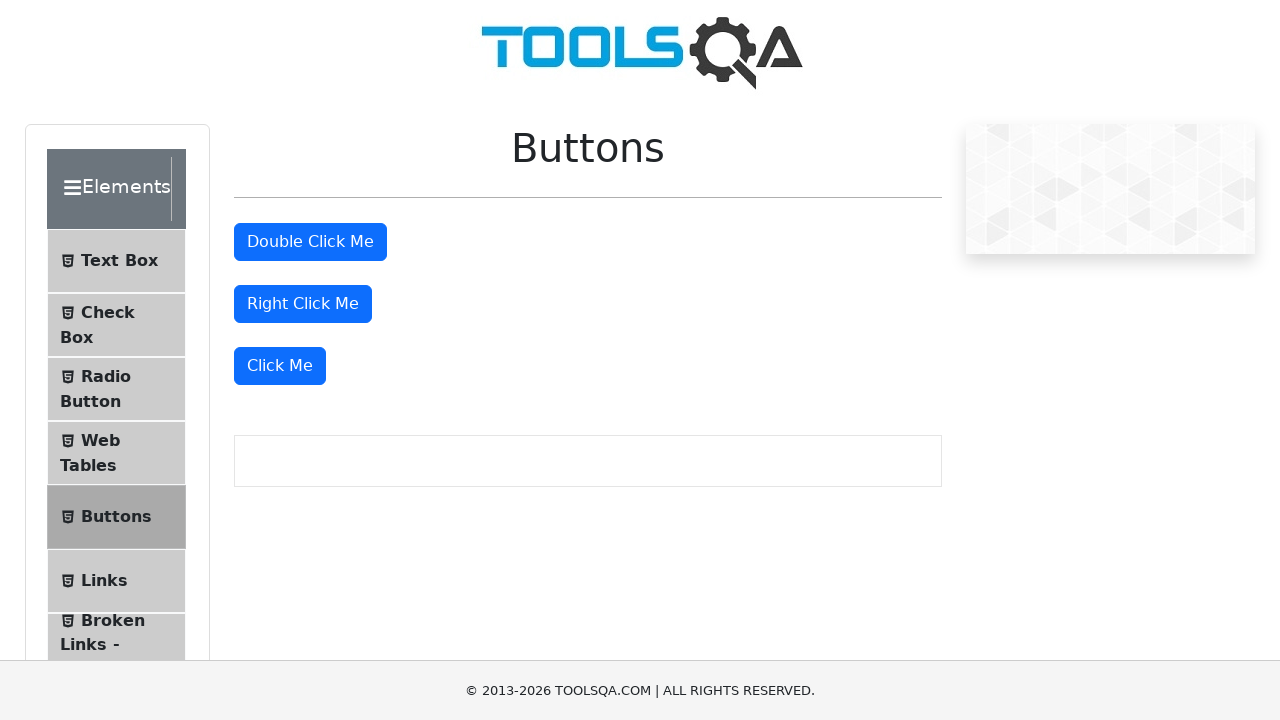

Navigated to DemoQA buttons page
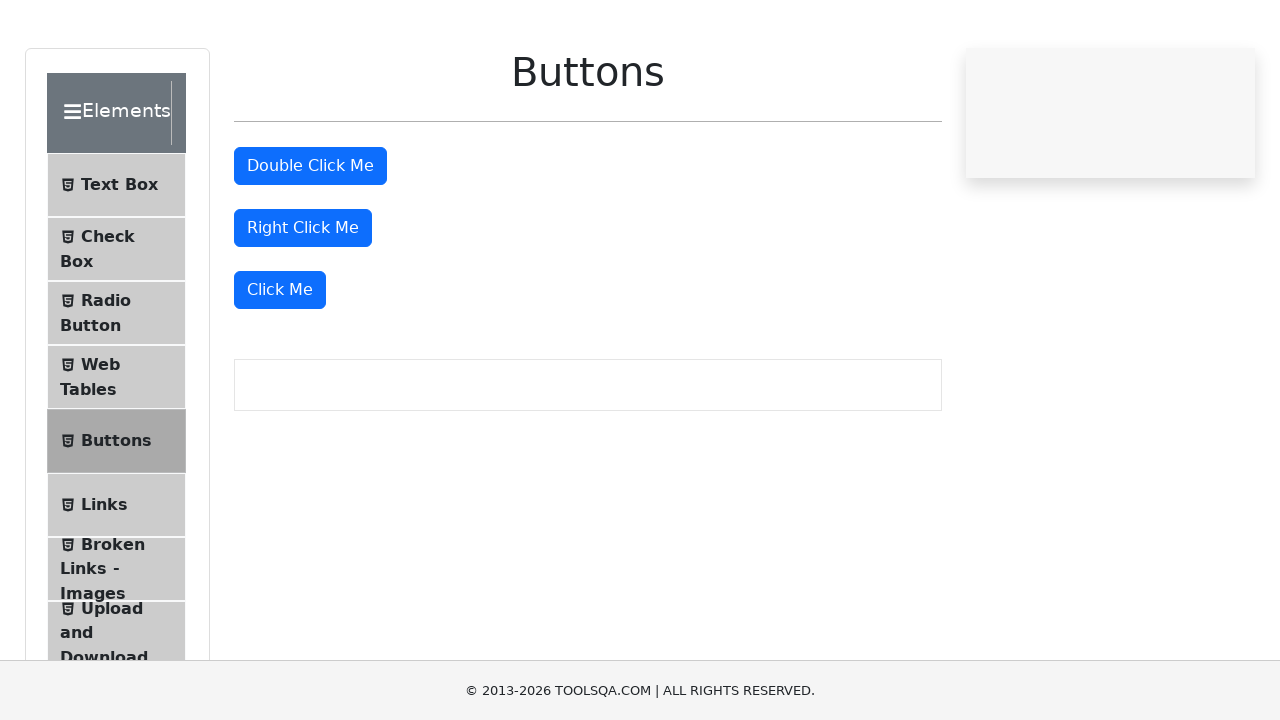

Double-clicked the double click button at (310, 242) on button#doubleClickBtn
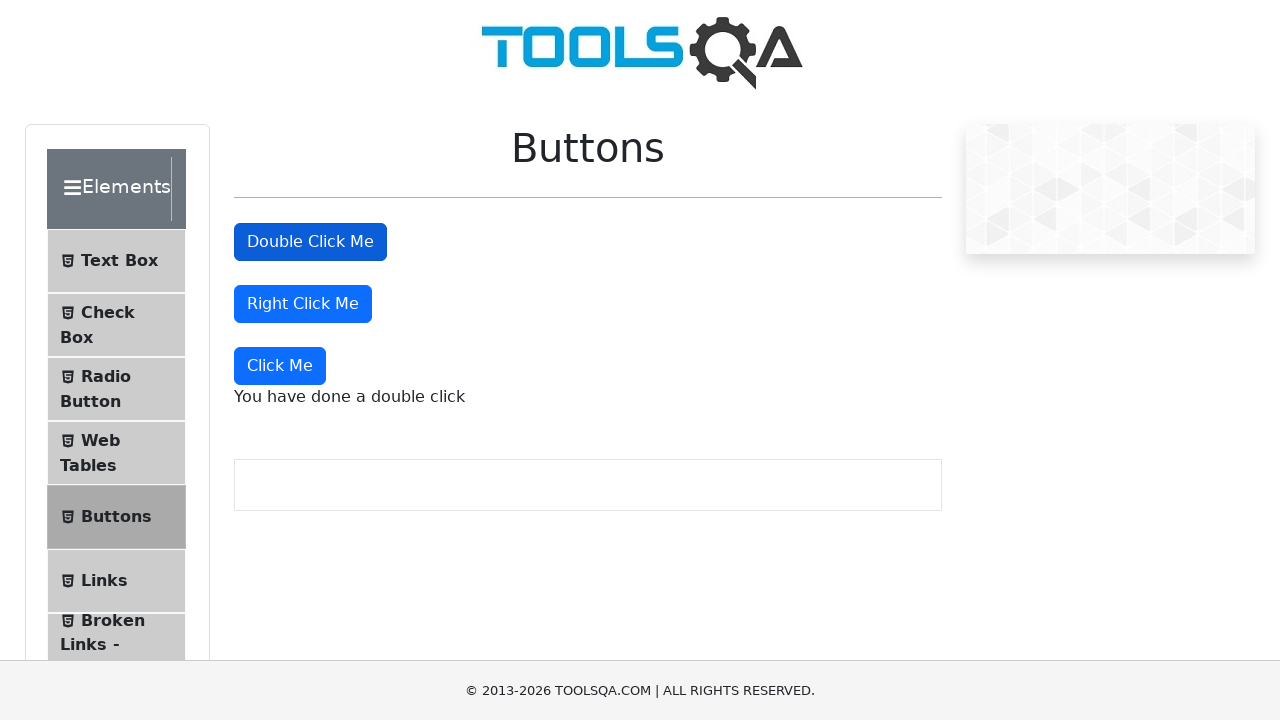

Retrieved double click confirmation message text
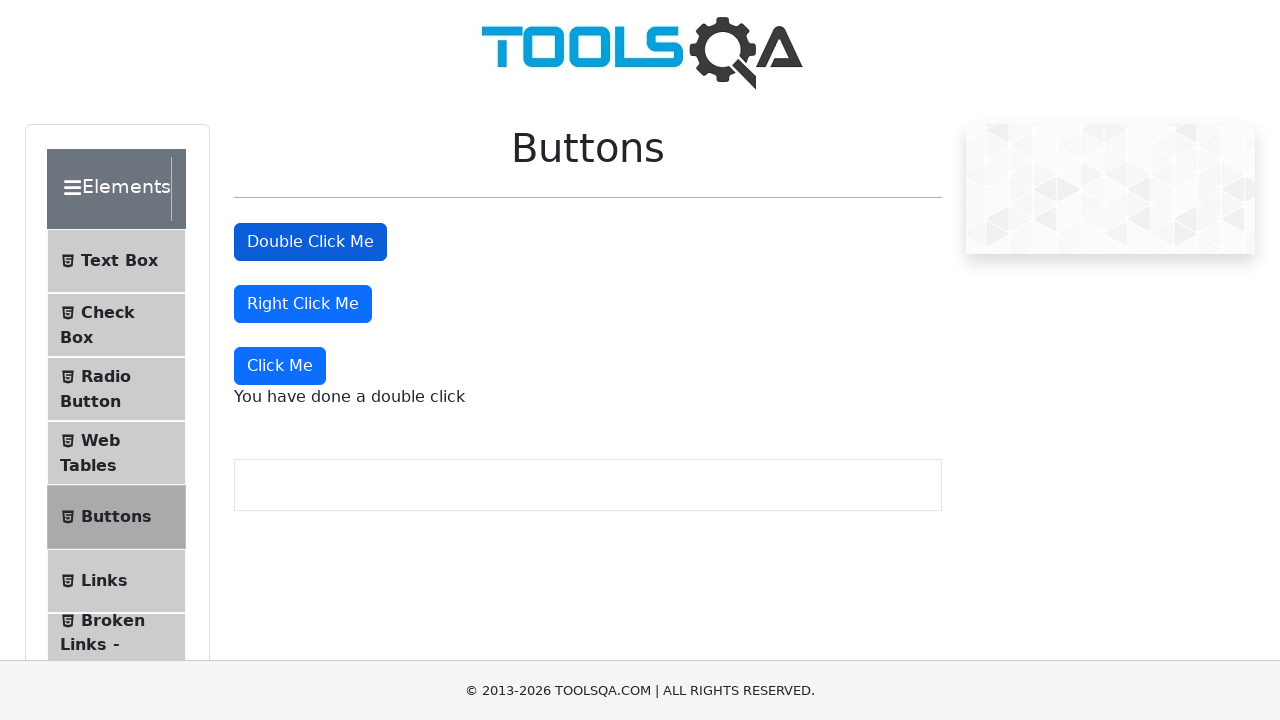

Verified double click message displays correct text: 'You have done a double click'
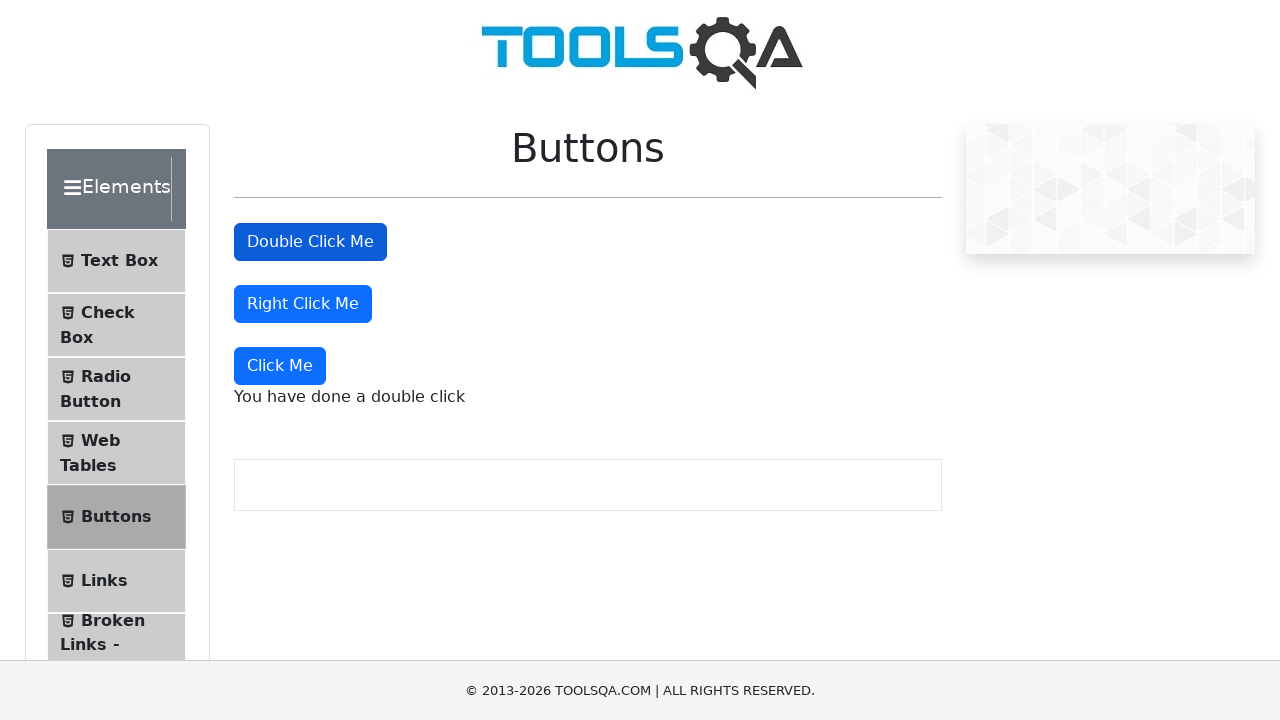

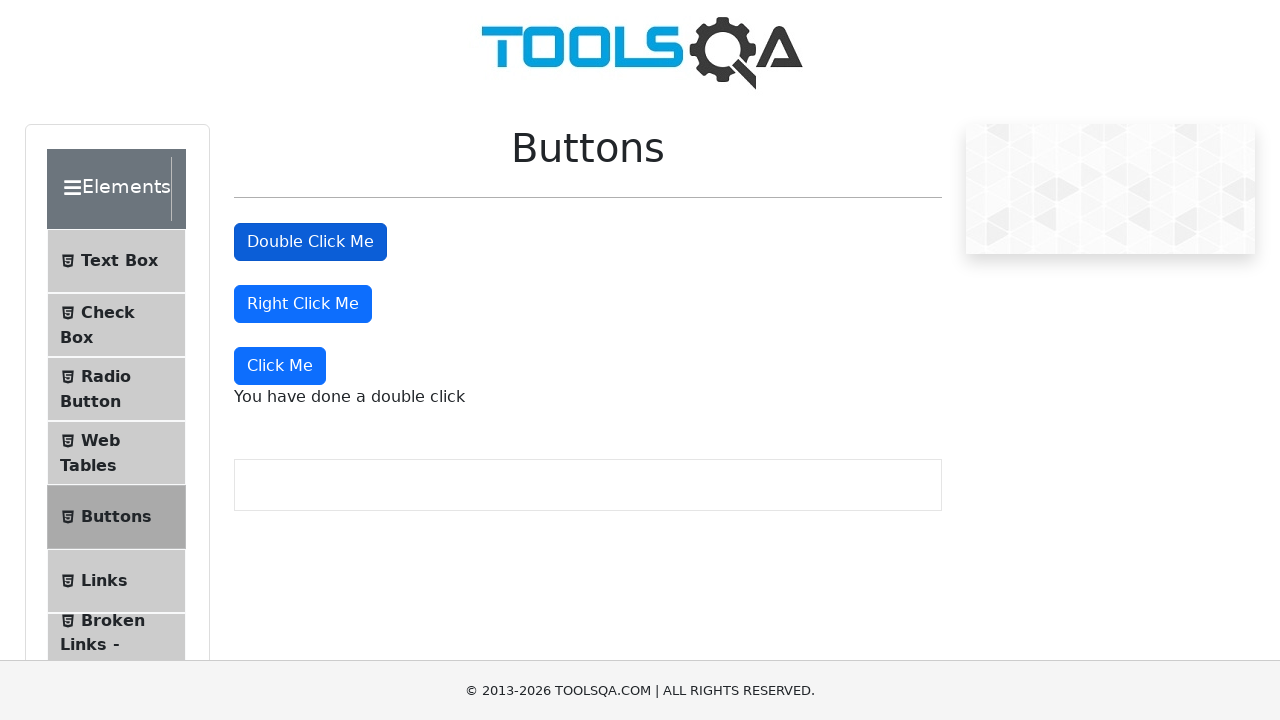